Tests the progress bar functionality by clicking it and waiting for a completion message to appear

Starting URL: https://leafground.com/drag.xhtml

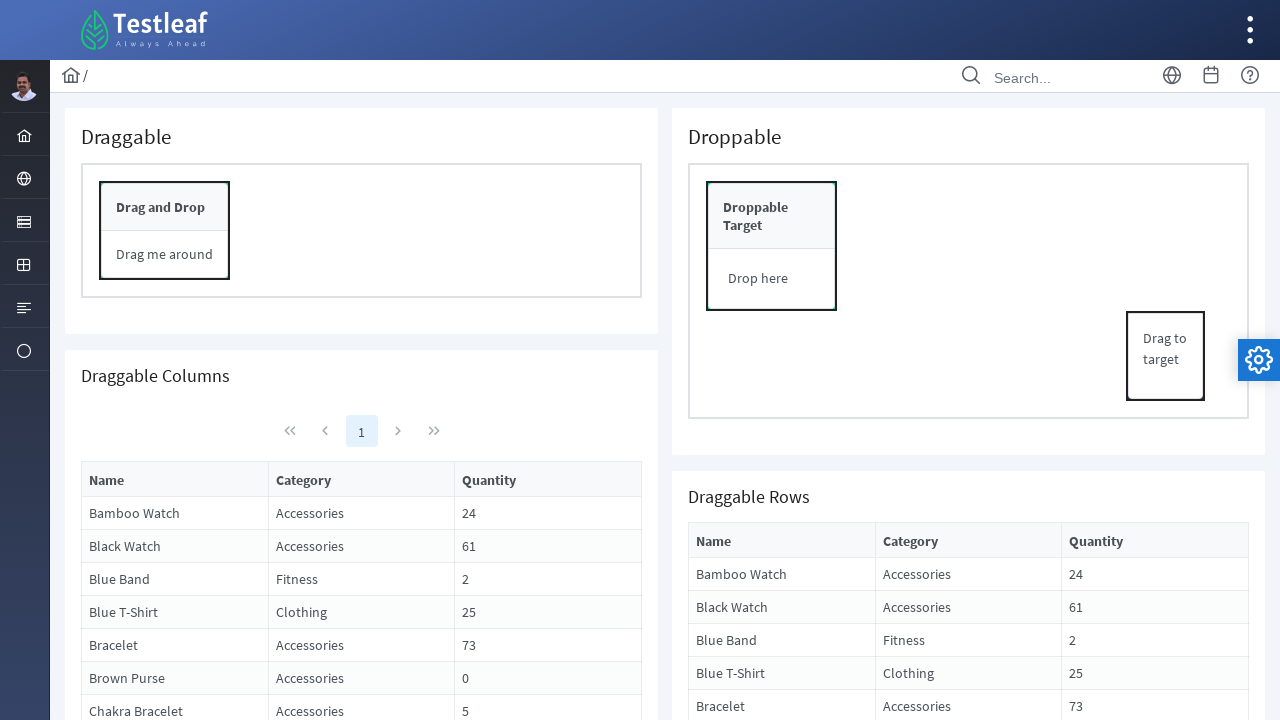

Clicked on the progress bar to start it at (730, 452) on #form\:j_idt119
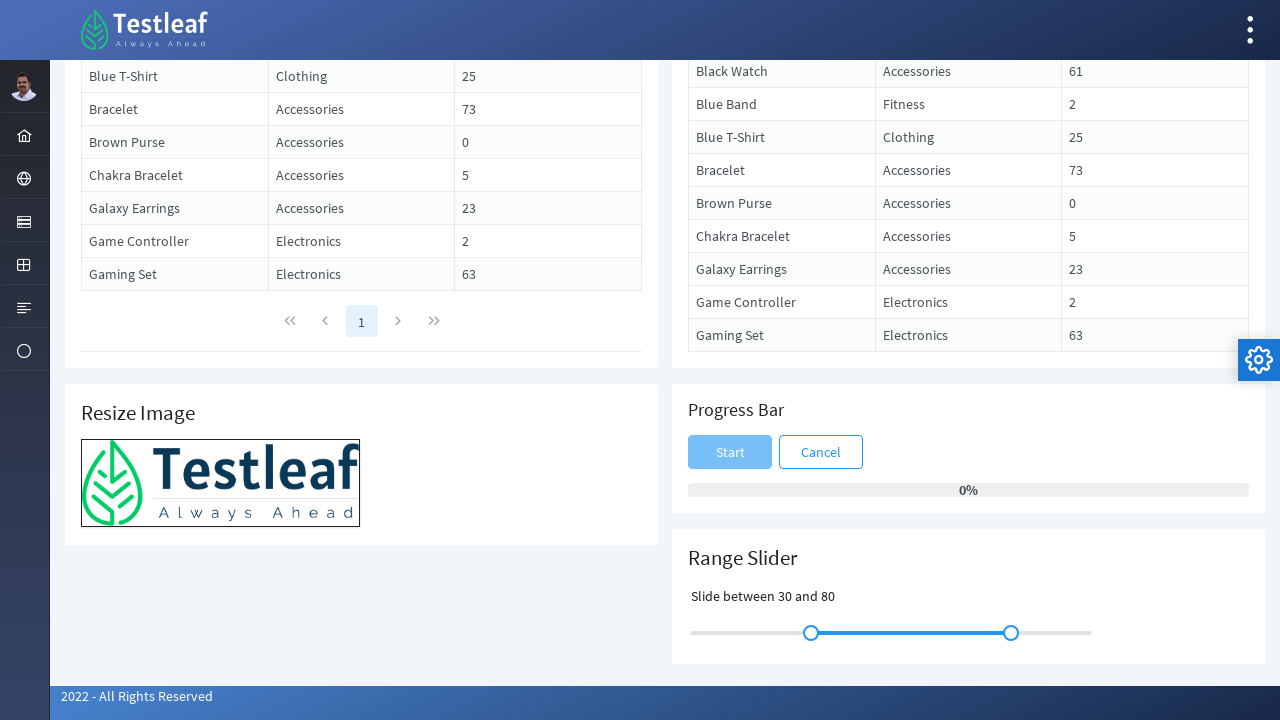

Completion message toast appeared after waiting up to 30 seconds
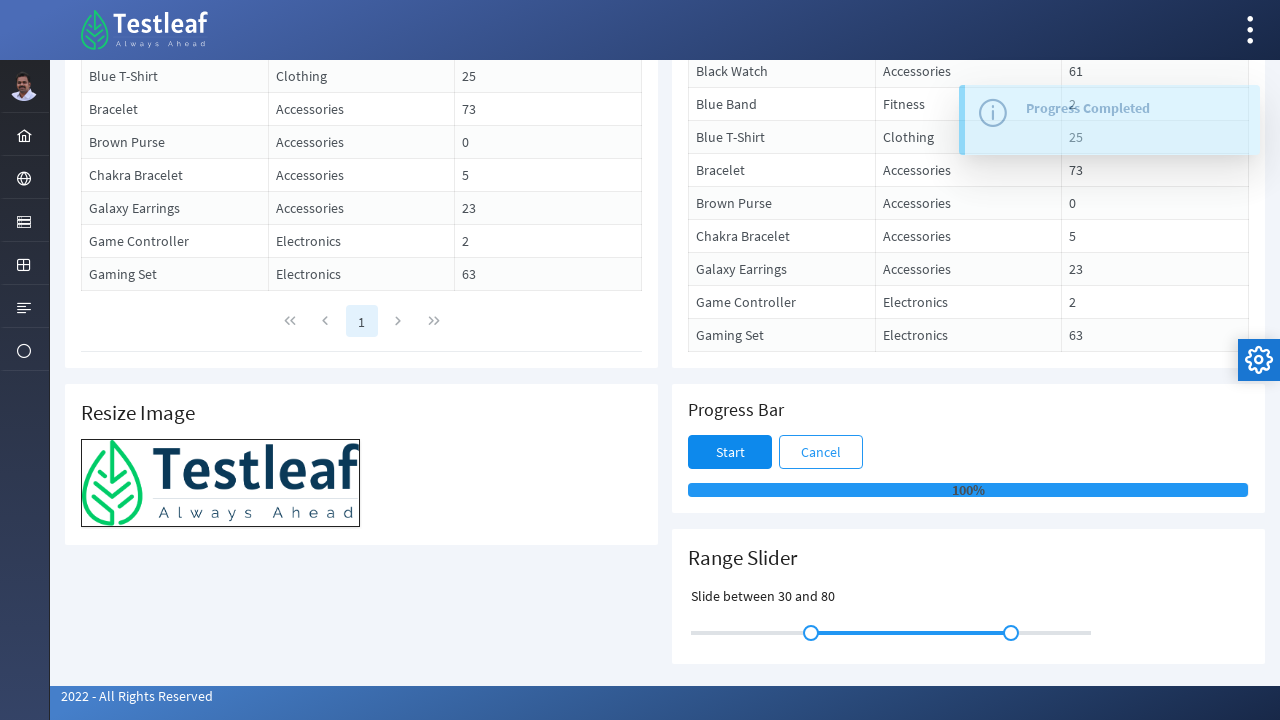

Retrieved completion message: Progress Completed
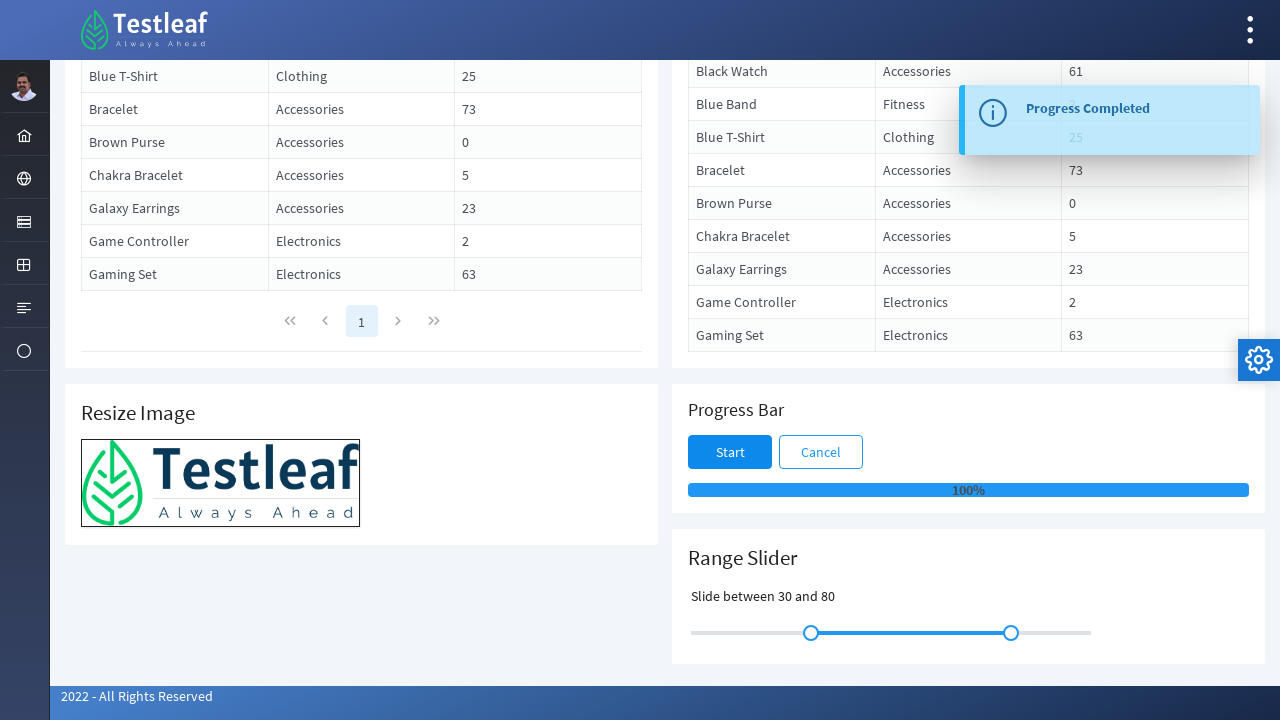

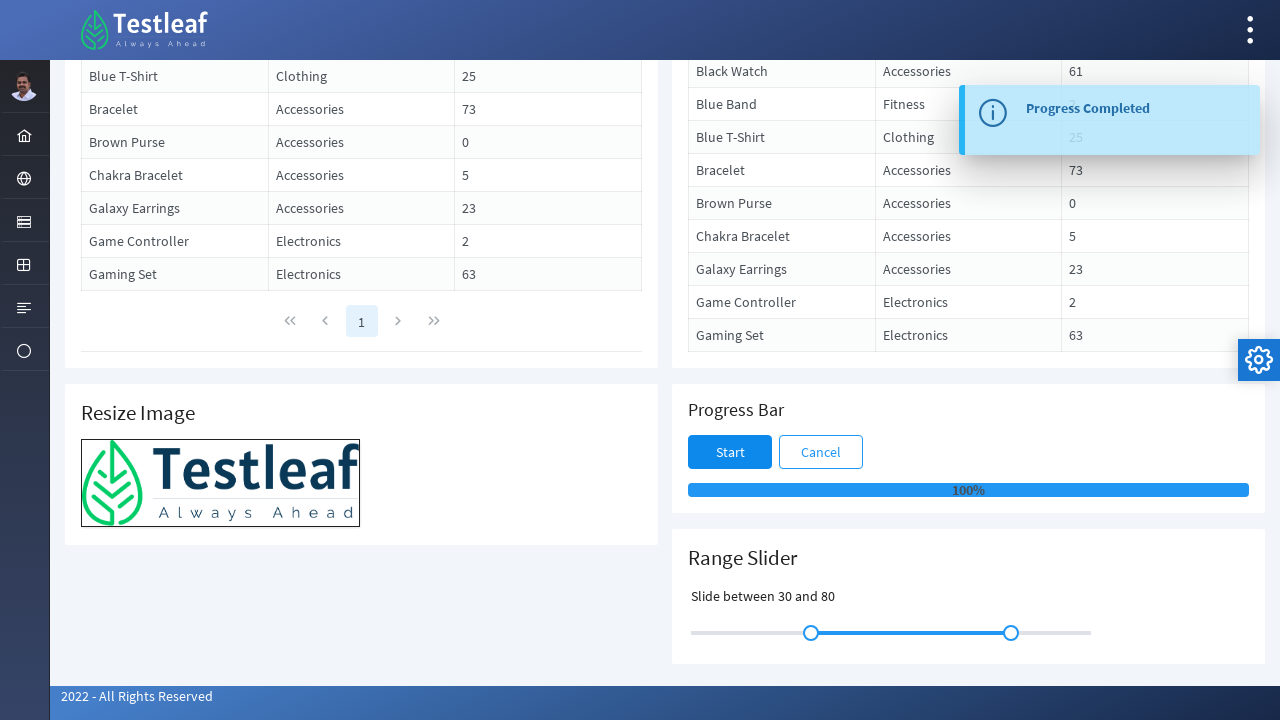